Types text into an email input field character by character with a pause between each character to simulate slow typing

Starting URL: https://naveenautomationlabs.com/opencart/index.php?route=account/login

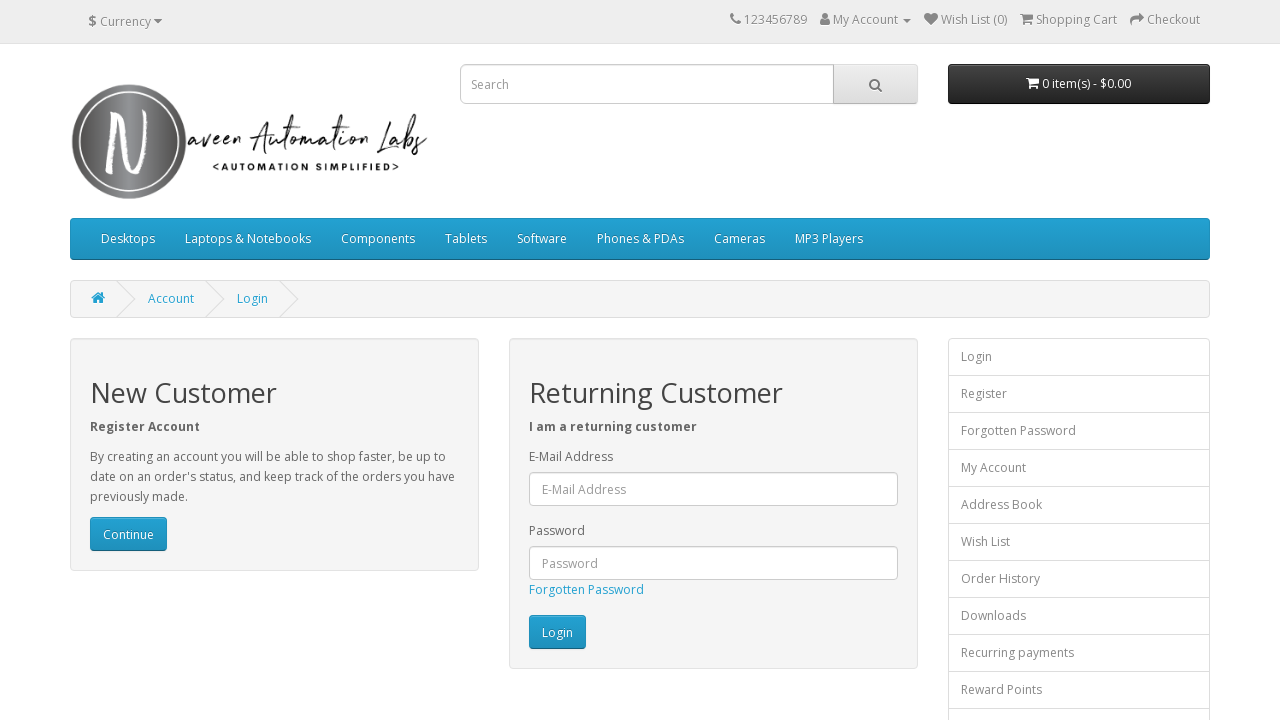

Located email input field
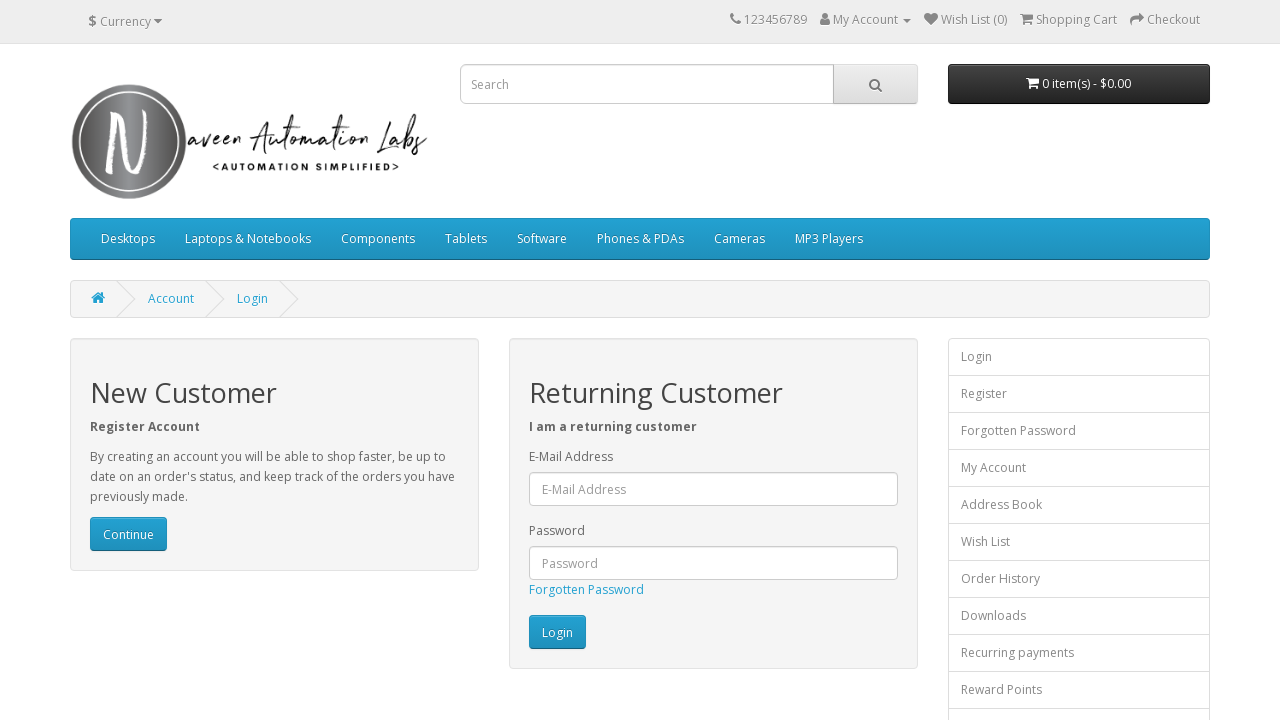

Typed character 'n' into email field with 2000ms delay on #input-email
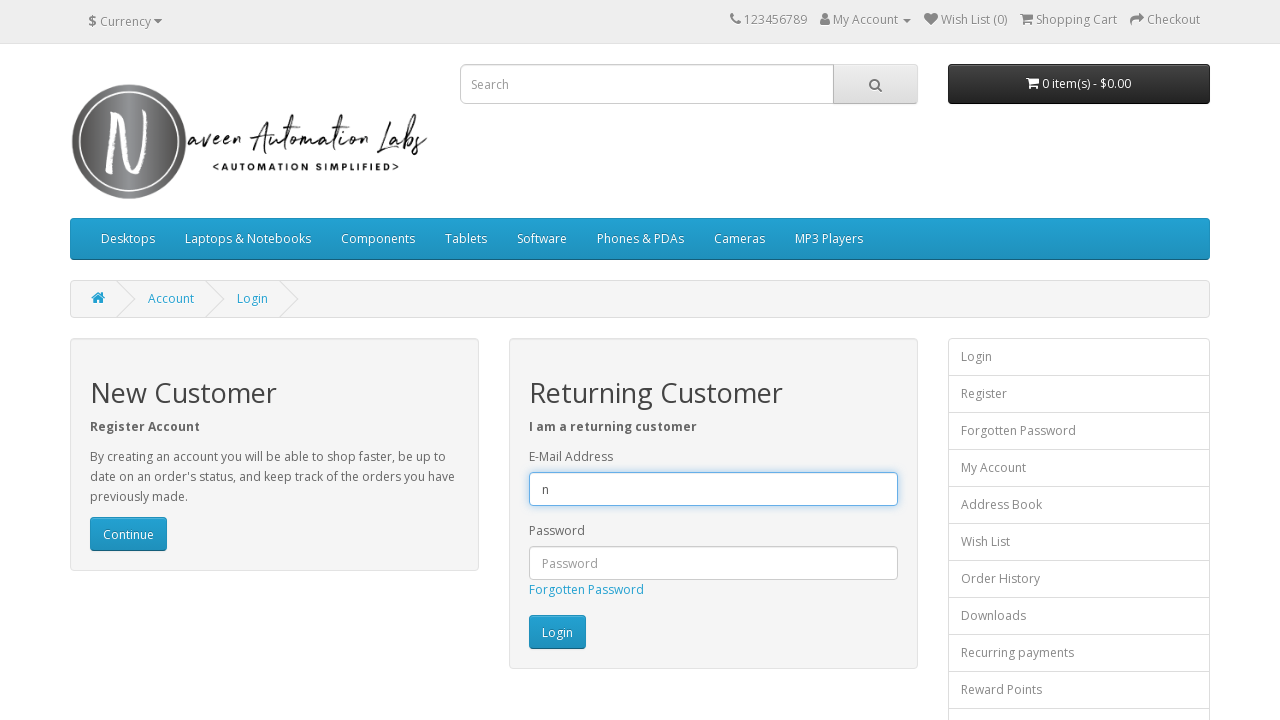

Typed character 'i' into email field with 2000ms delay on #input-email
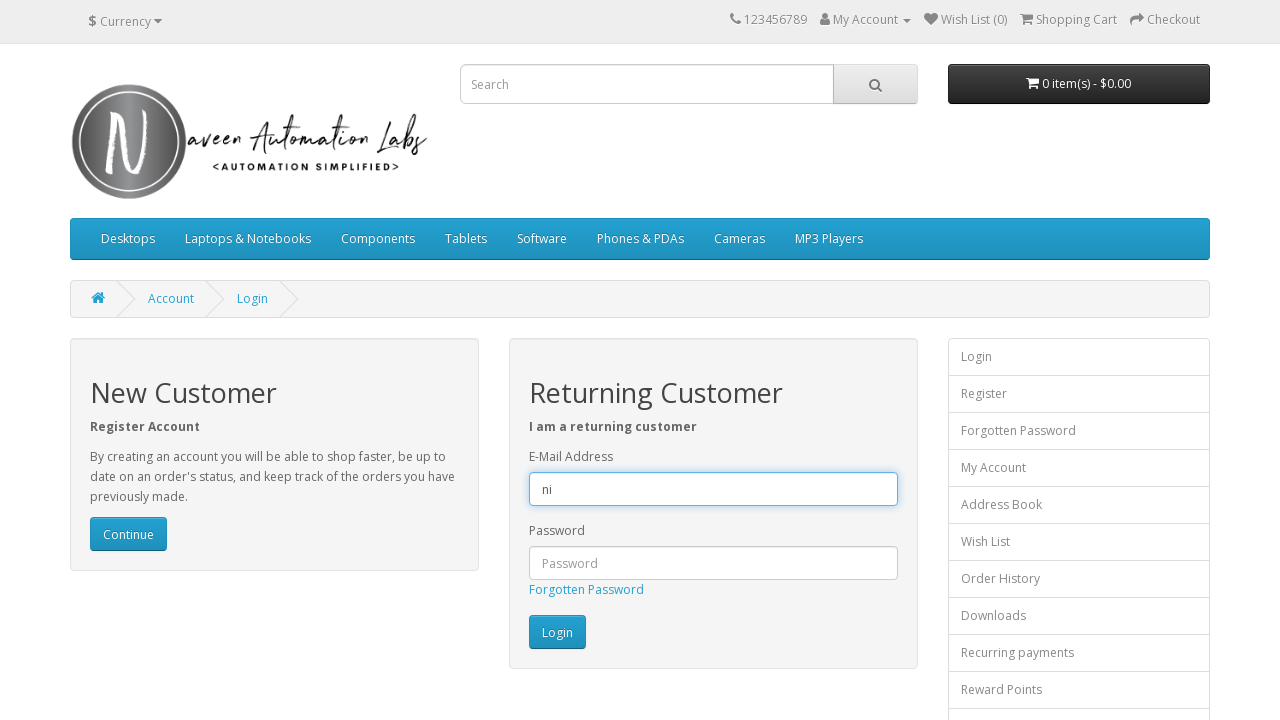

Typed character 's' into email field with 2000ms delay on #input-email
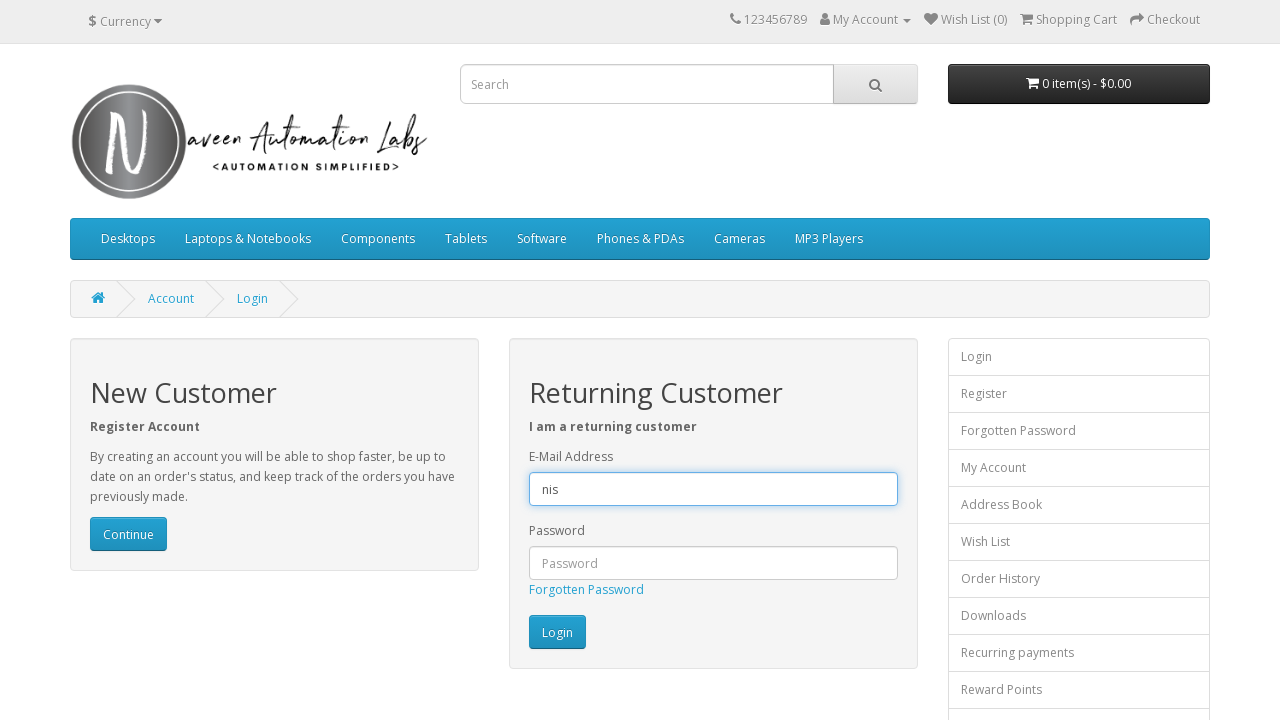

Typed character 'h' into email field with 2000ms delay on #input-email
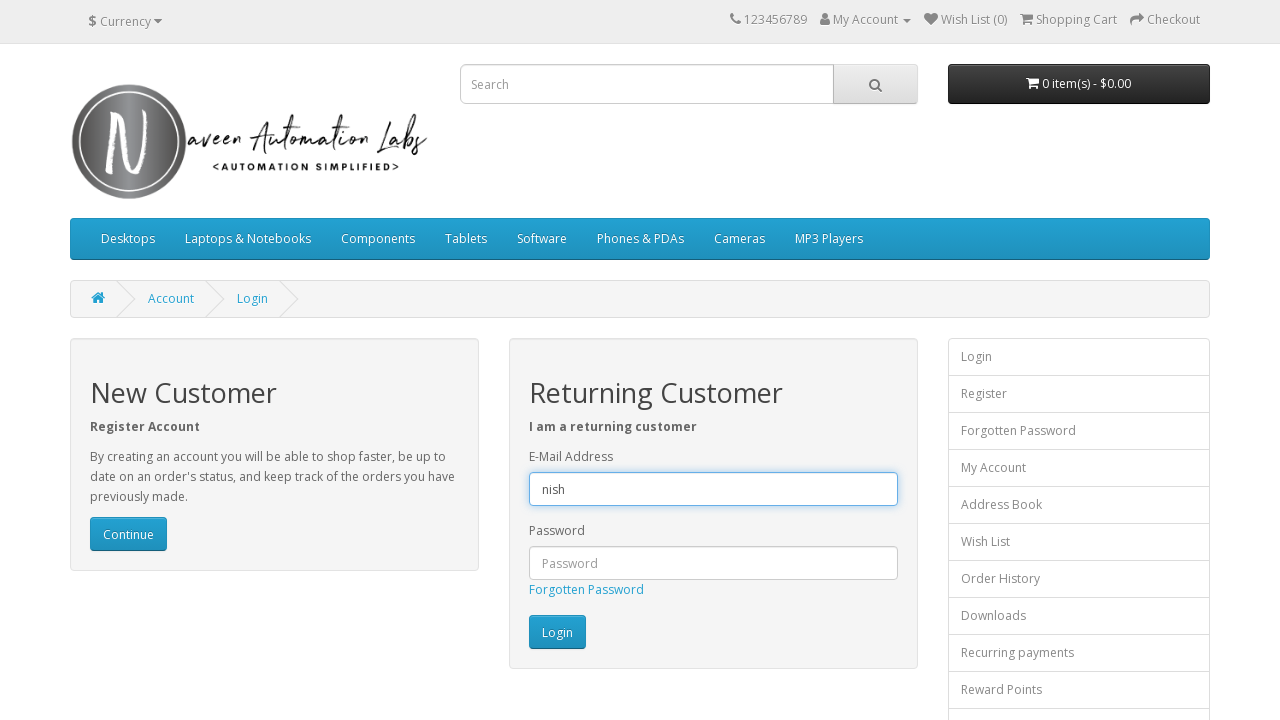

Typed character 'a' into email field with 2000ms delay on #input-email
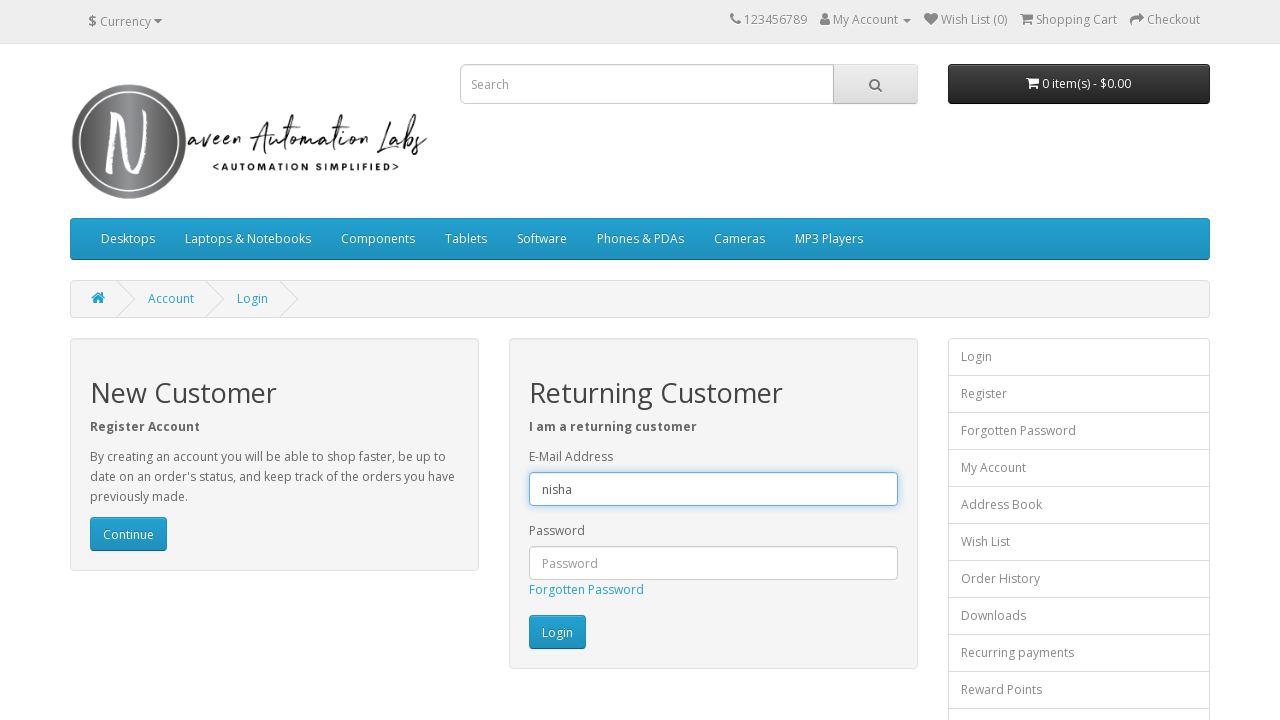

Typed character 'n' into email field with 2000ms delay on #input-email
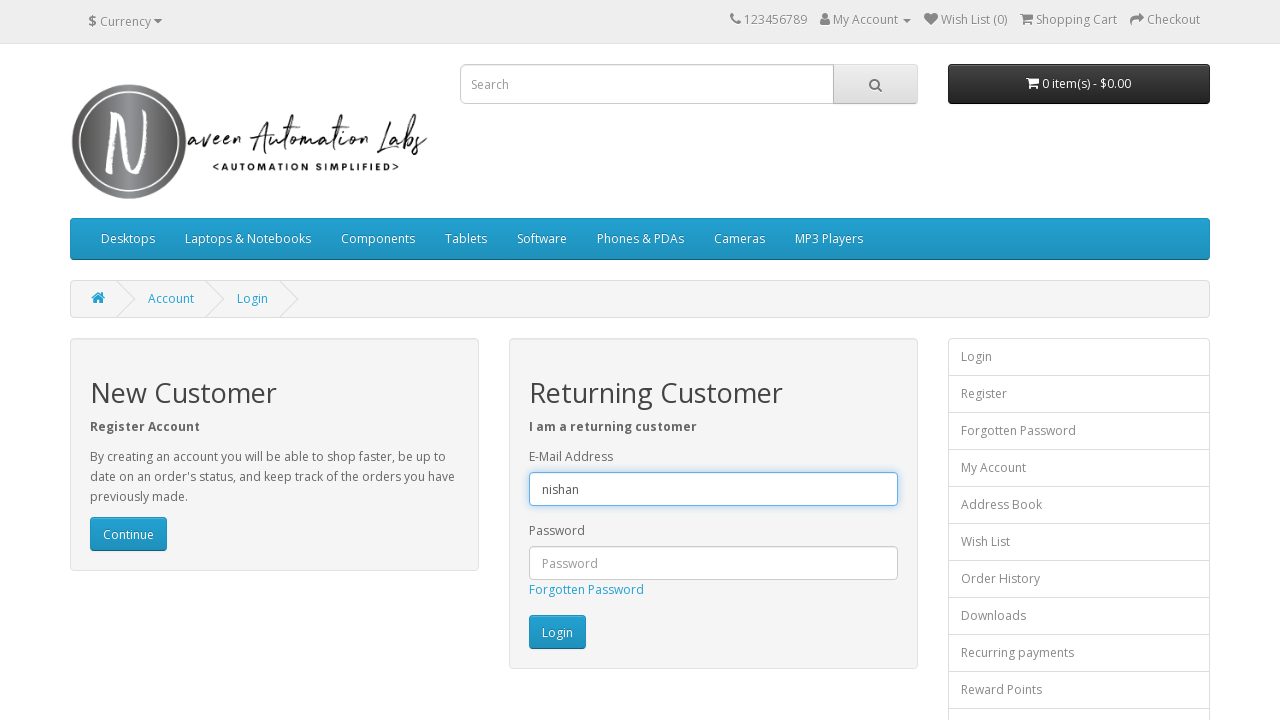

Typed character 't' into email field with 2000ms delay on #input-email
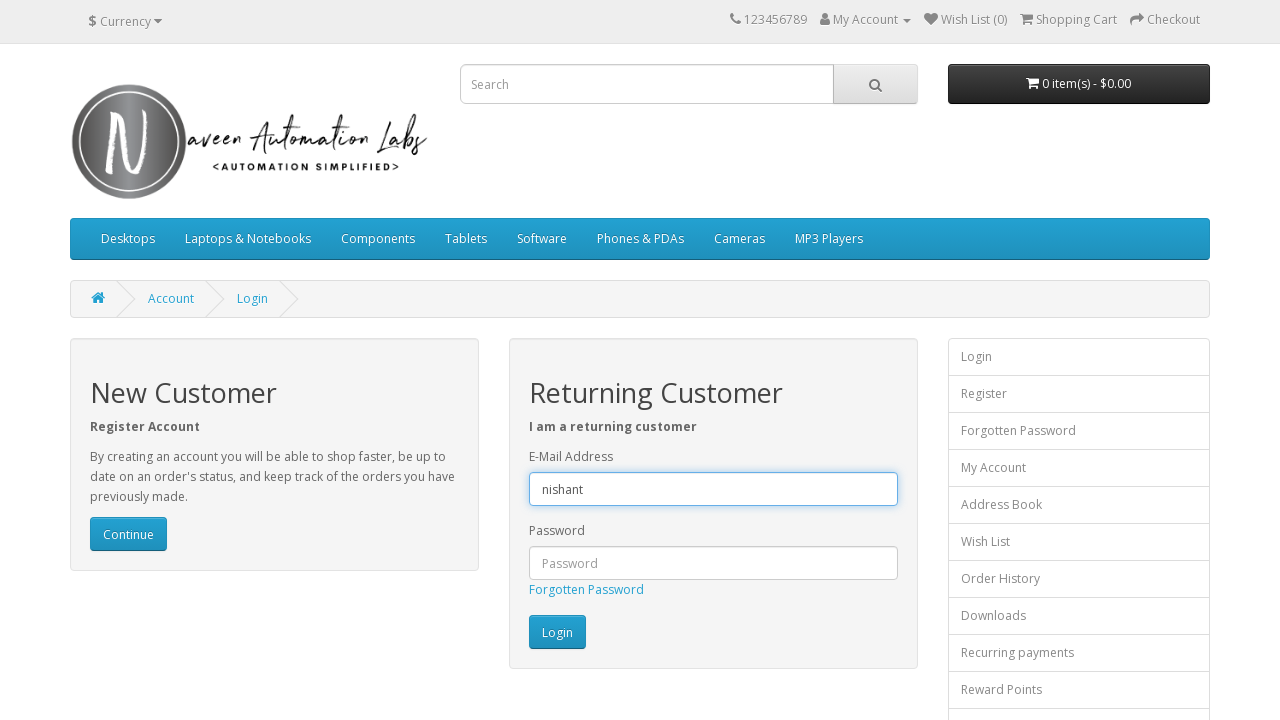

Typed character '@' into email field with 2000ms delay on #input-email
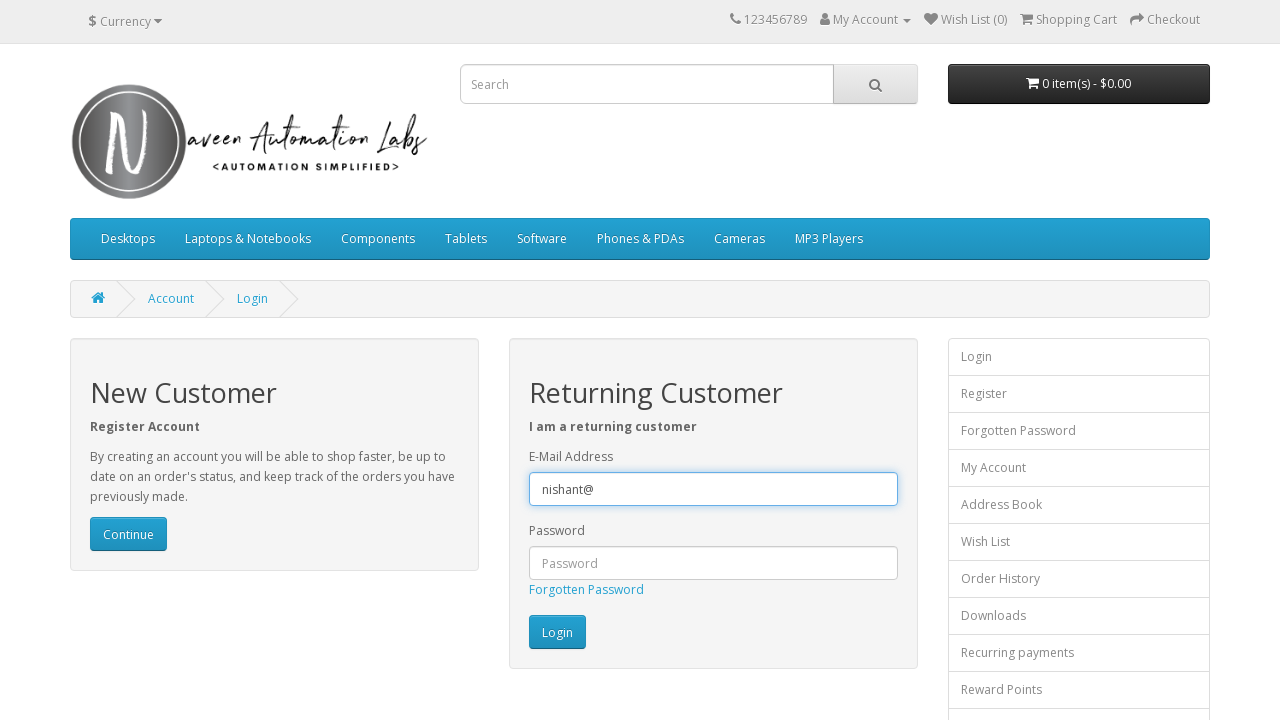

Typed character '1' into email field with 2000ms delay on #input-email
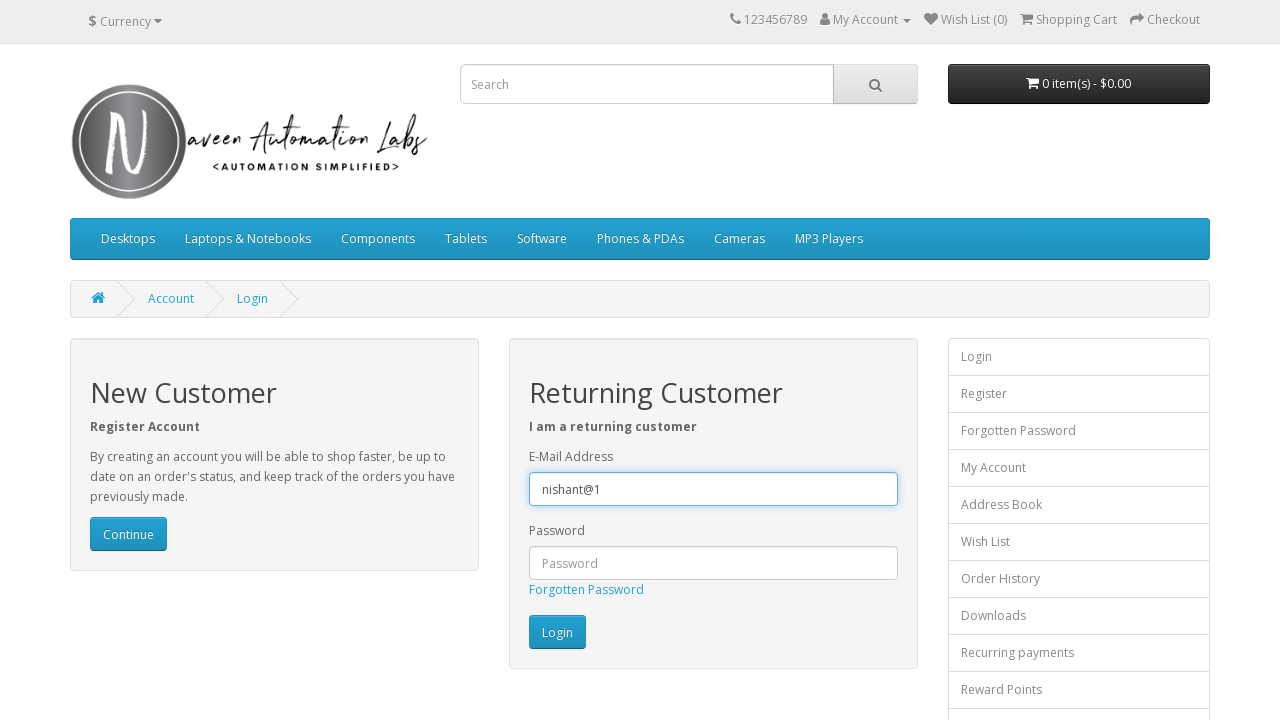

Typed character '2' into email field with 2000ms delay on #input-email
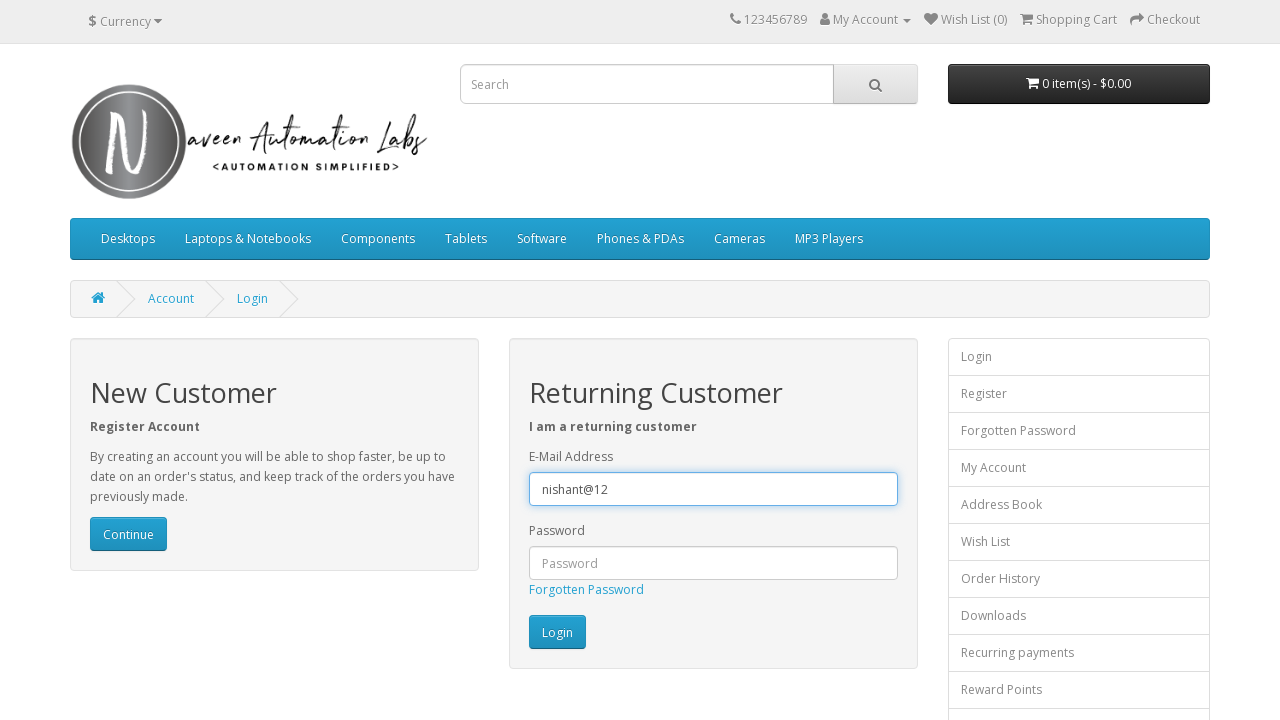

Typed character '3' into email field with 2000ms delay on #input-email
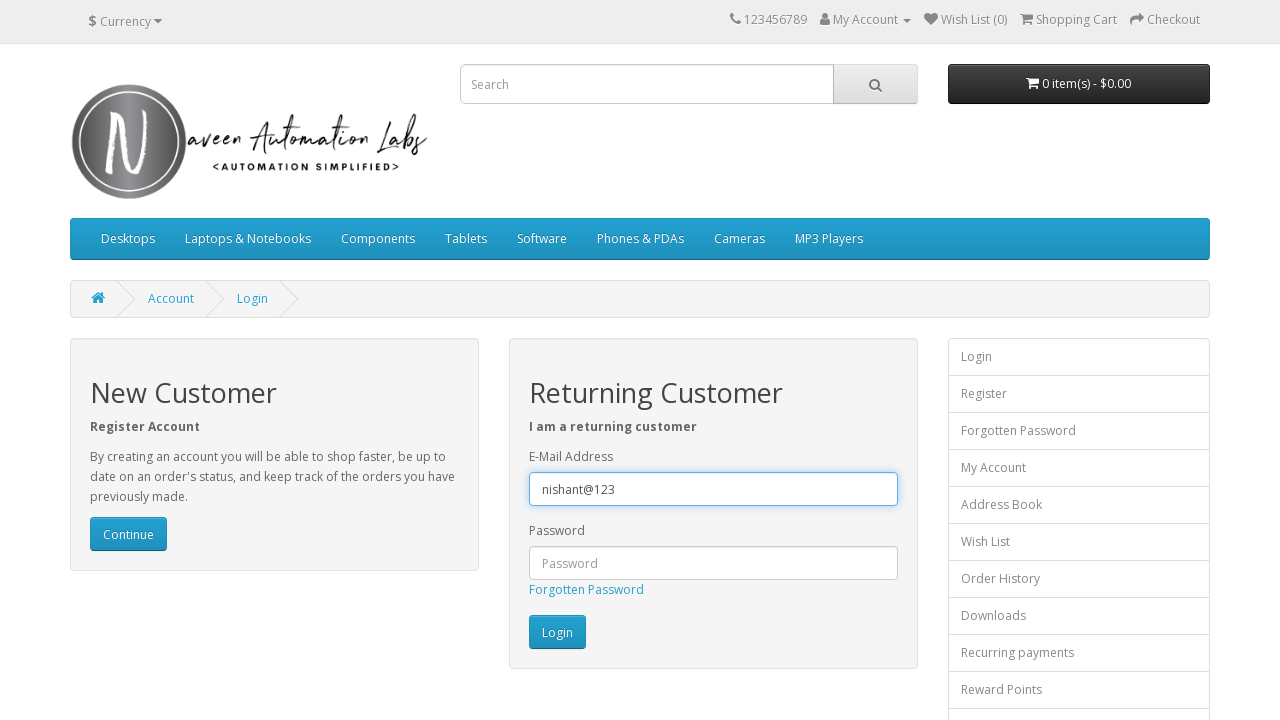

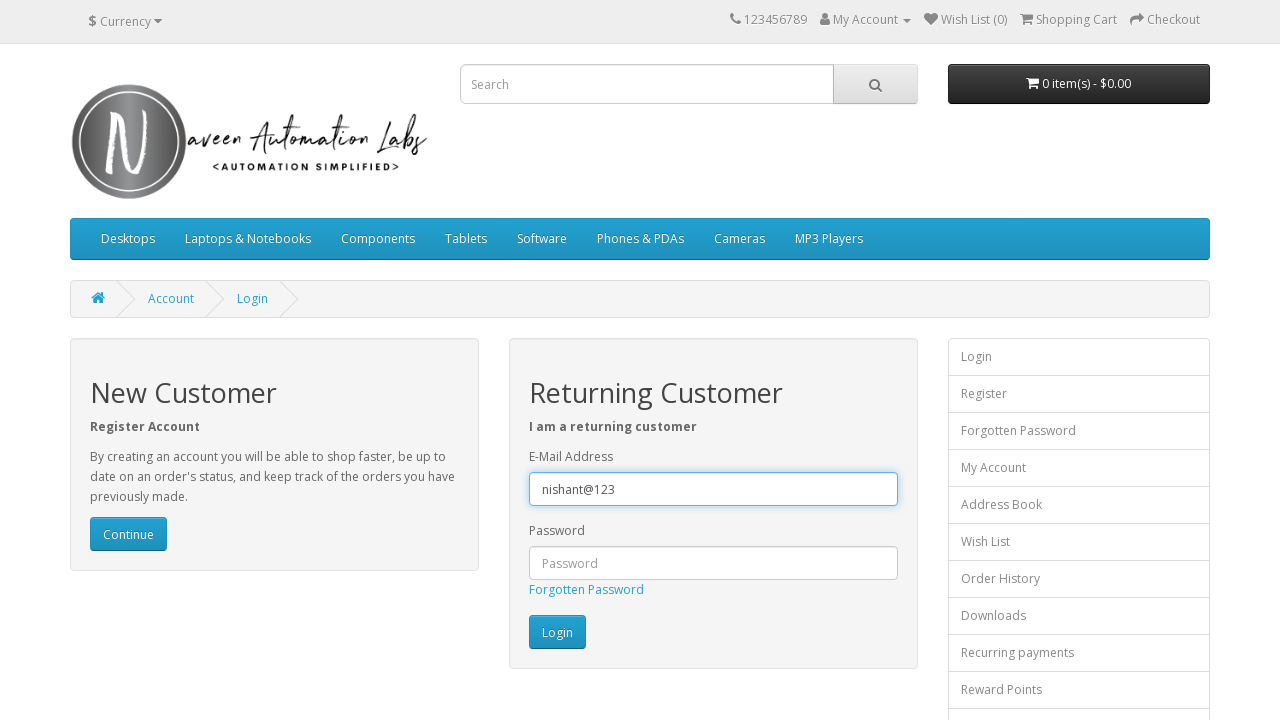